Performs click-and-hold, move to target, and release mouse actions for drag and drop

Starting URL: https://crossbrowsertesting.github.io/drag-and-drop

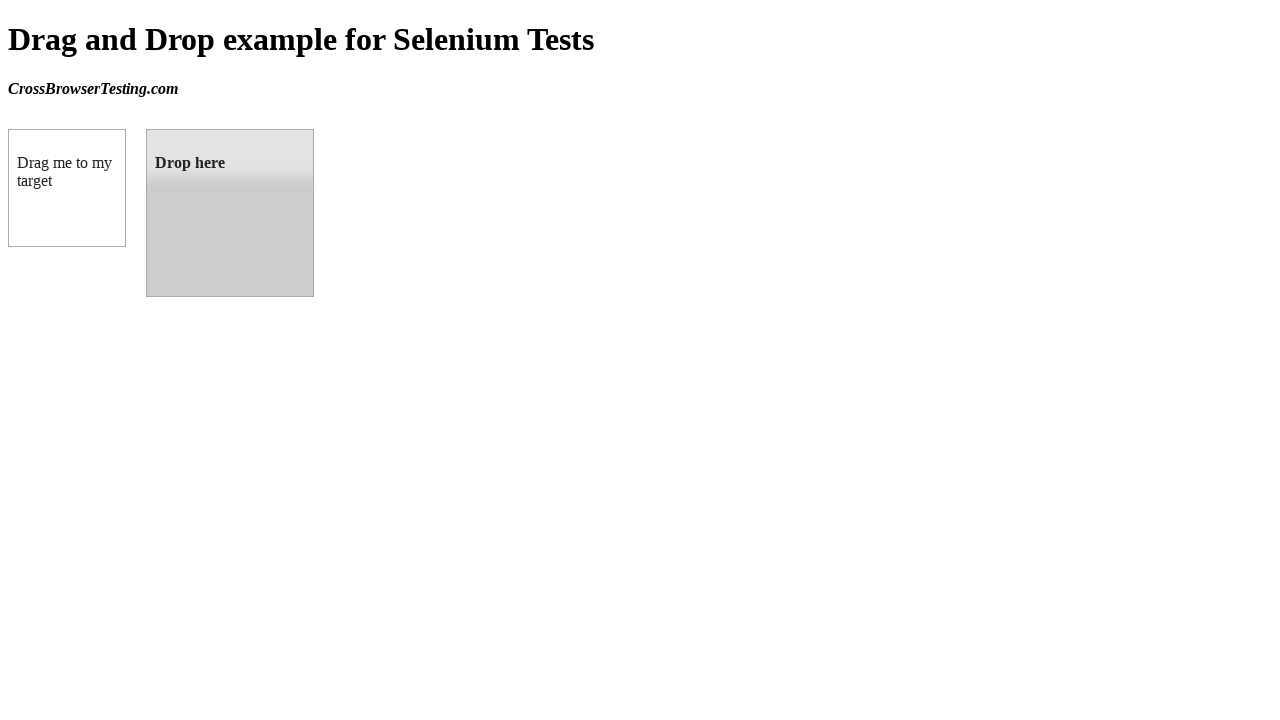

Located draggable source element
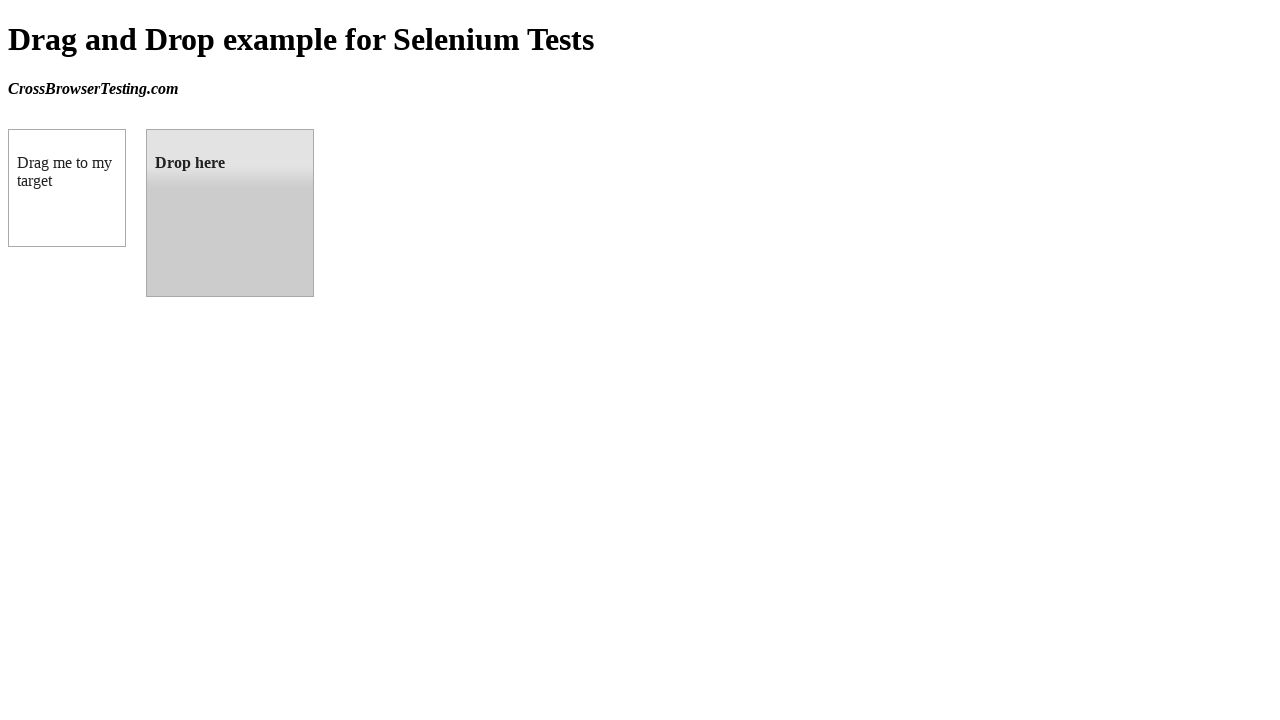

Located droppable target element
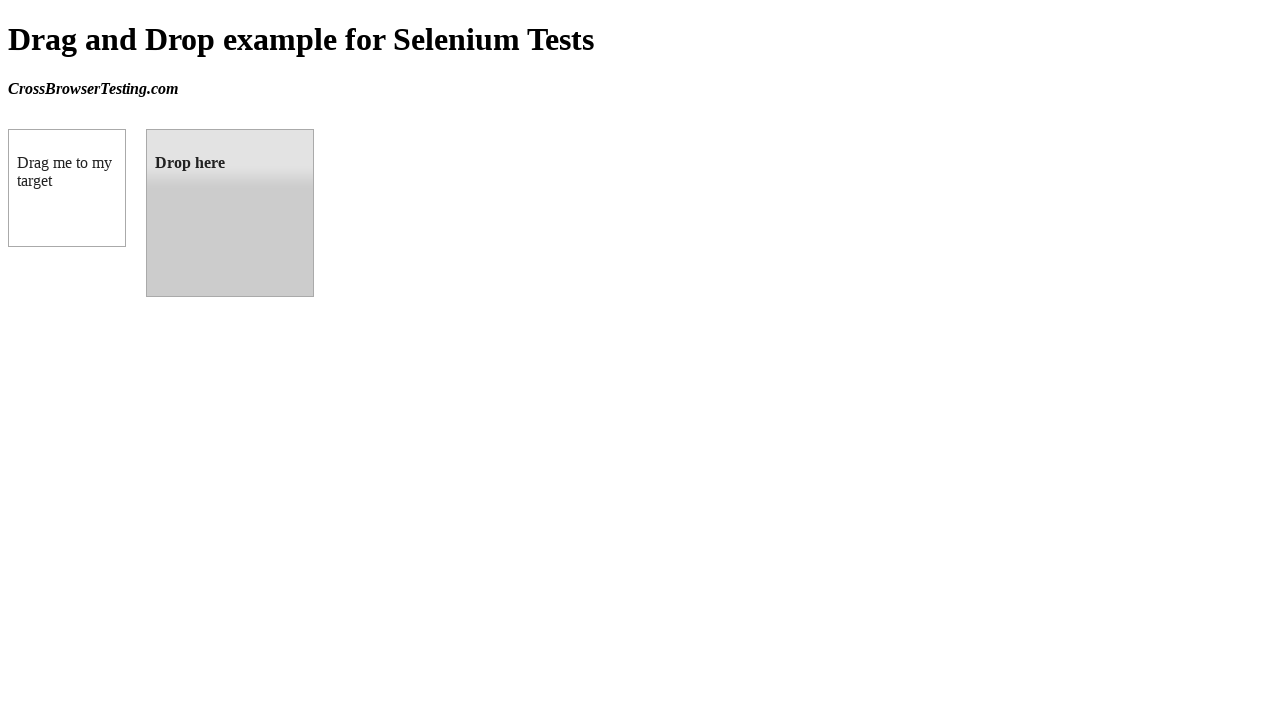

Retrieved bounding box for source element
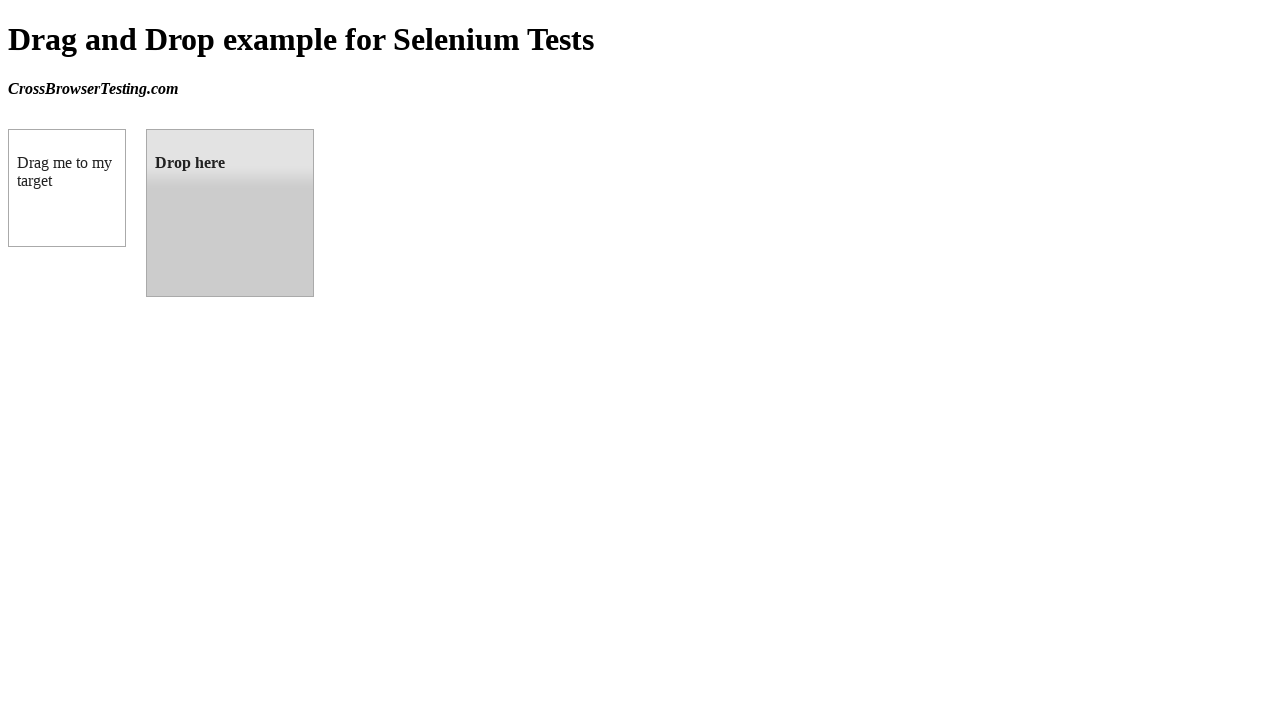

Retrieved bounding box for target element
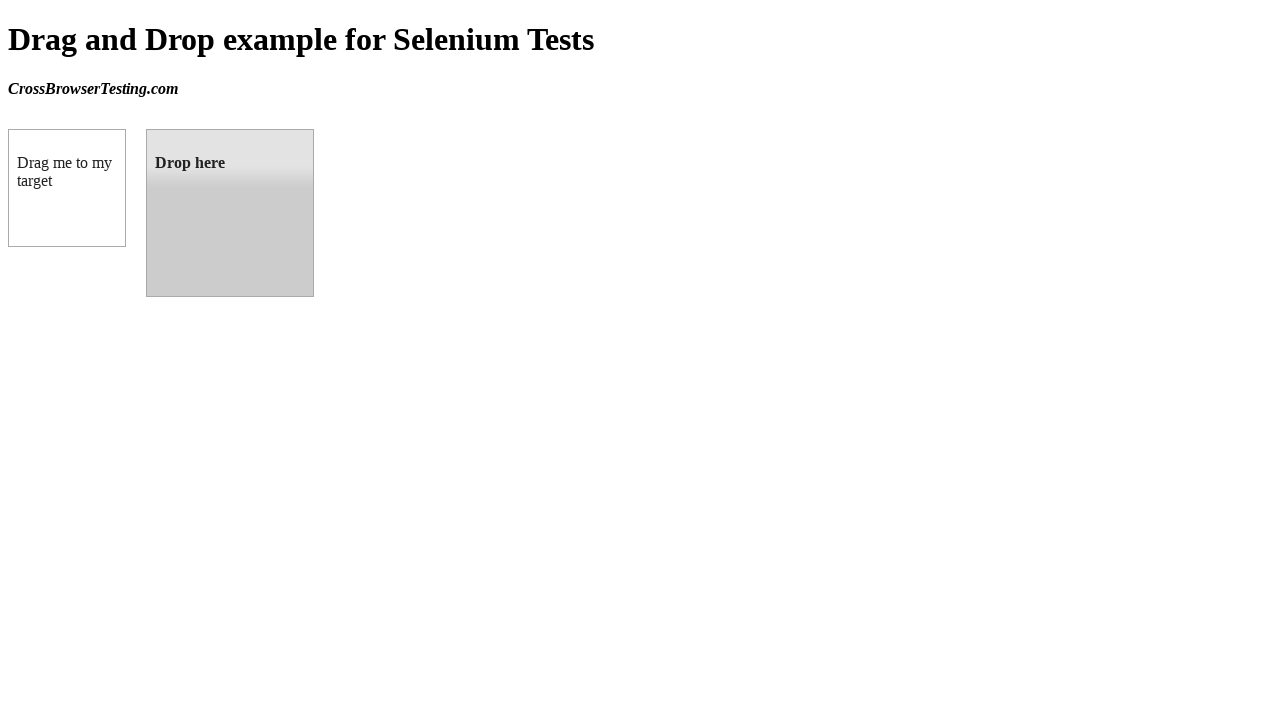

Moved mouse to center of draggable element at (67, 188)
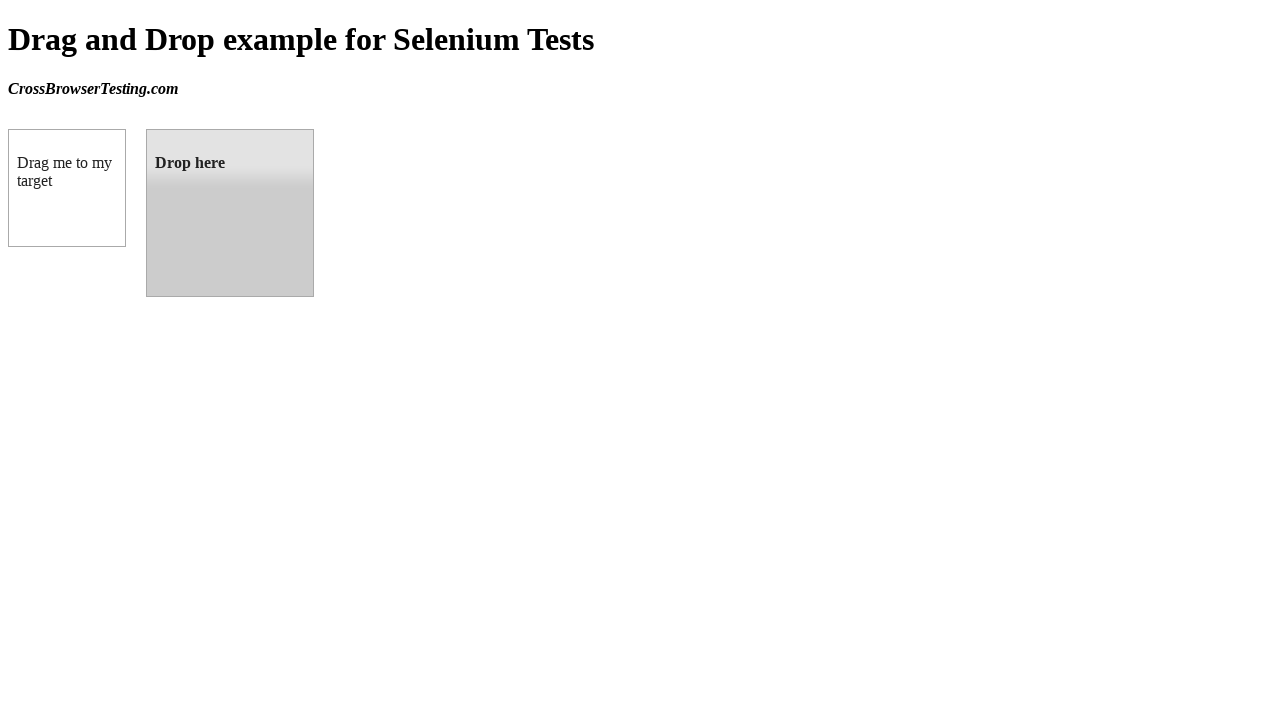

Performed click and hold on draggable element at (67, 188)
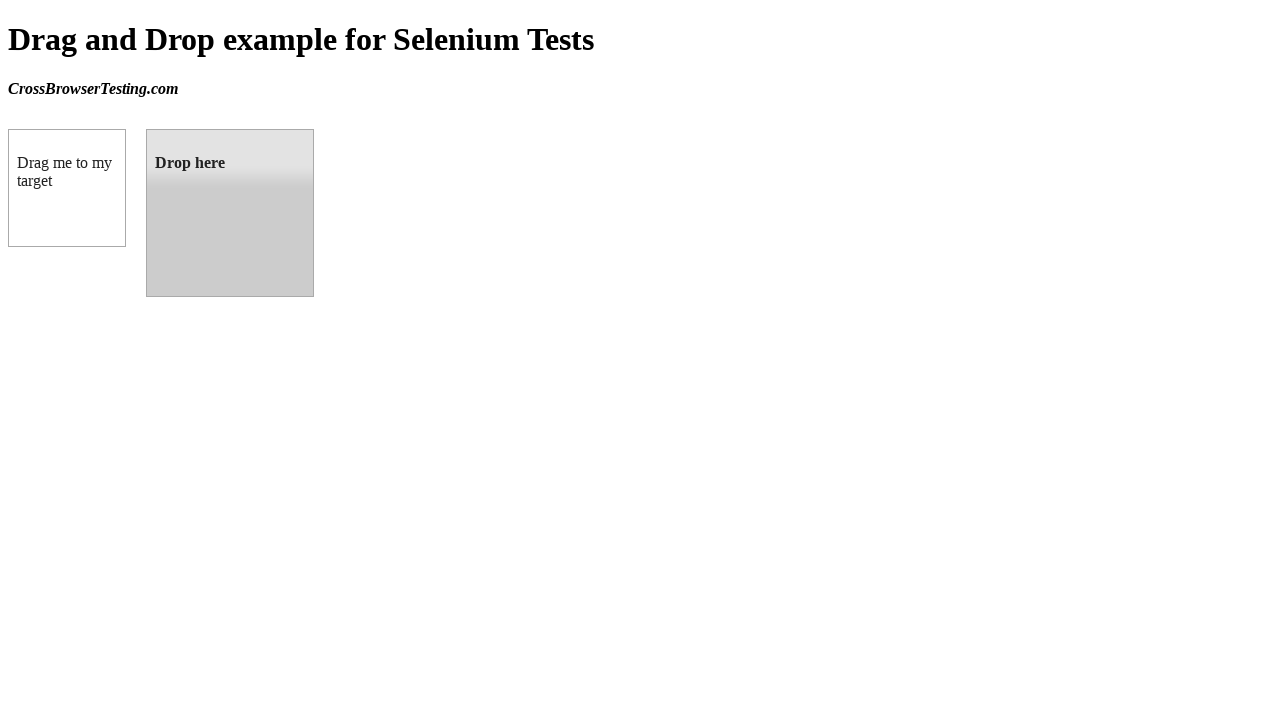

Dragged element to center of droppable target at (230, 213)
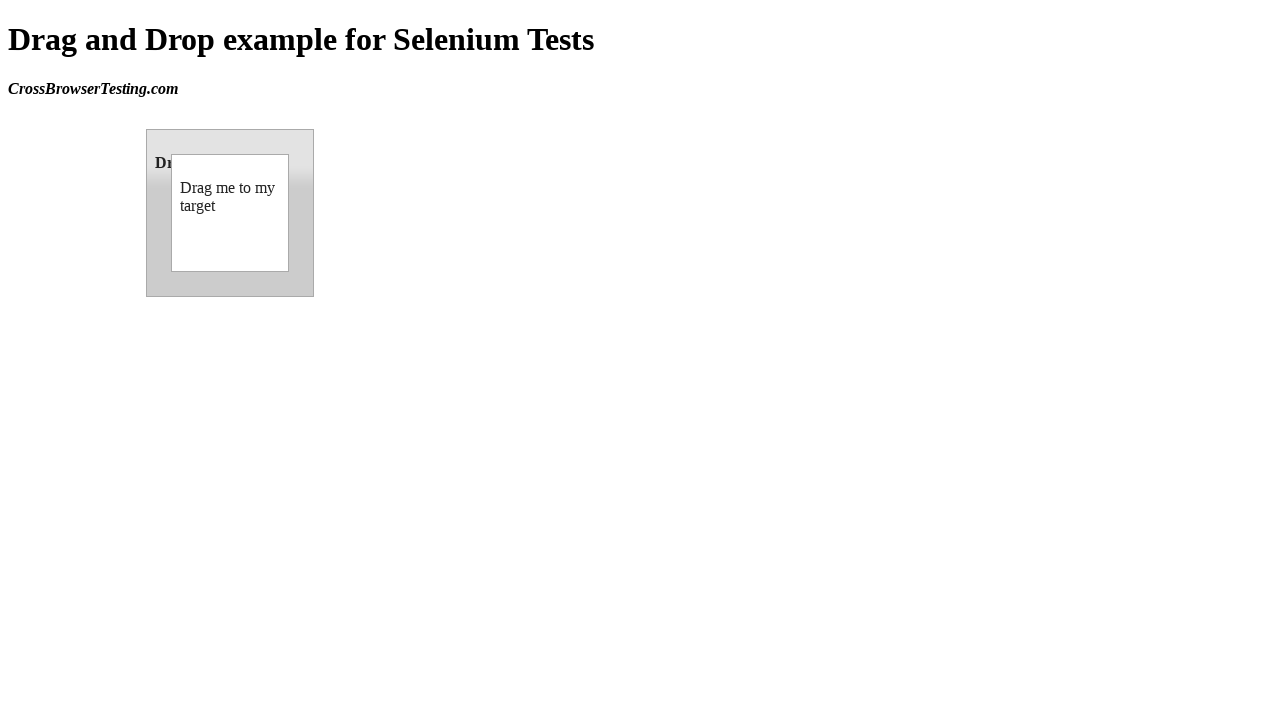

Released mouse button to complete drag and drop at (230, 213)
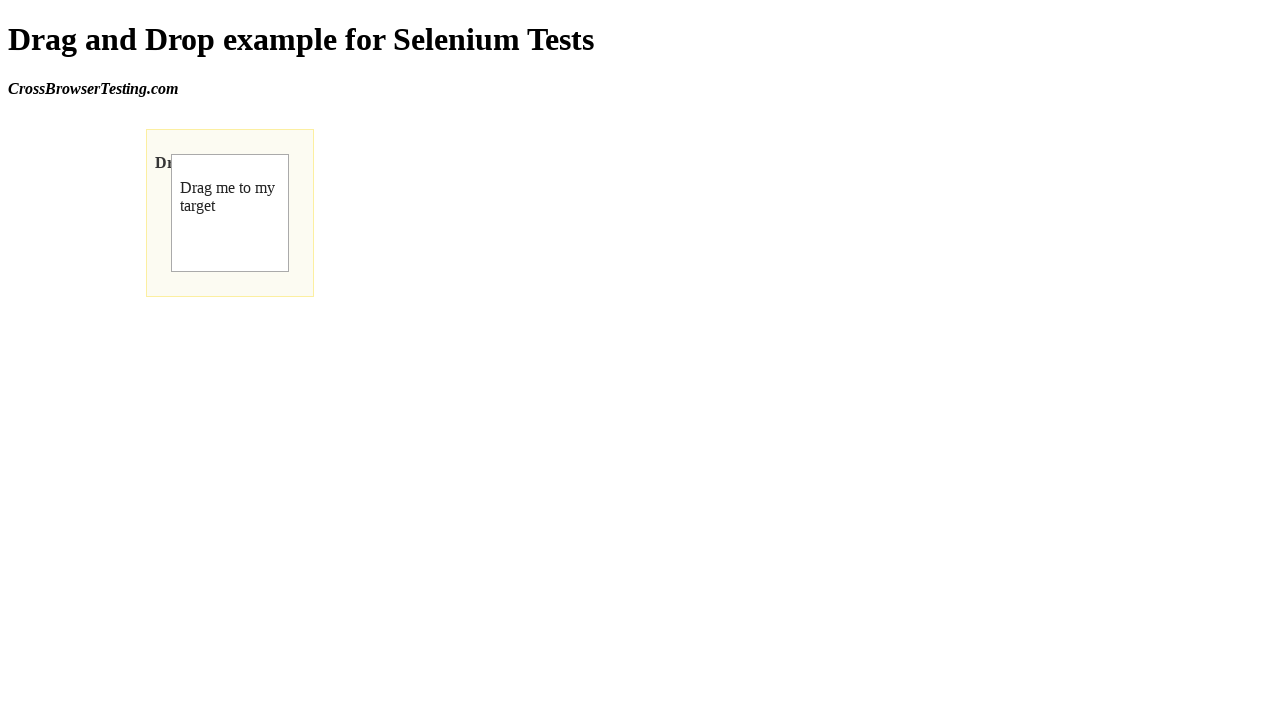

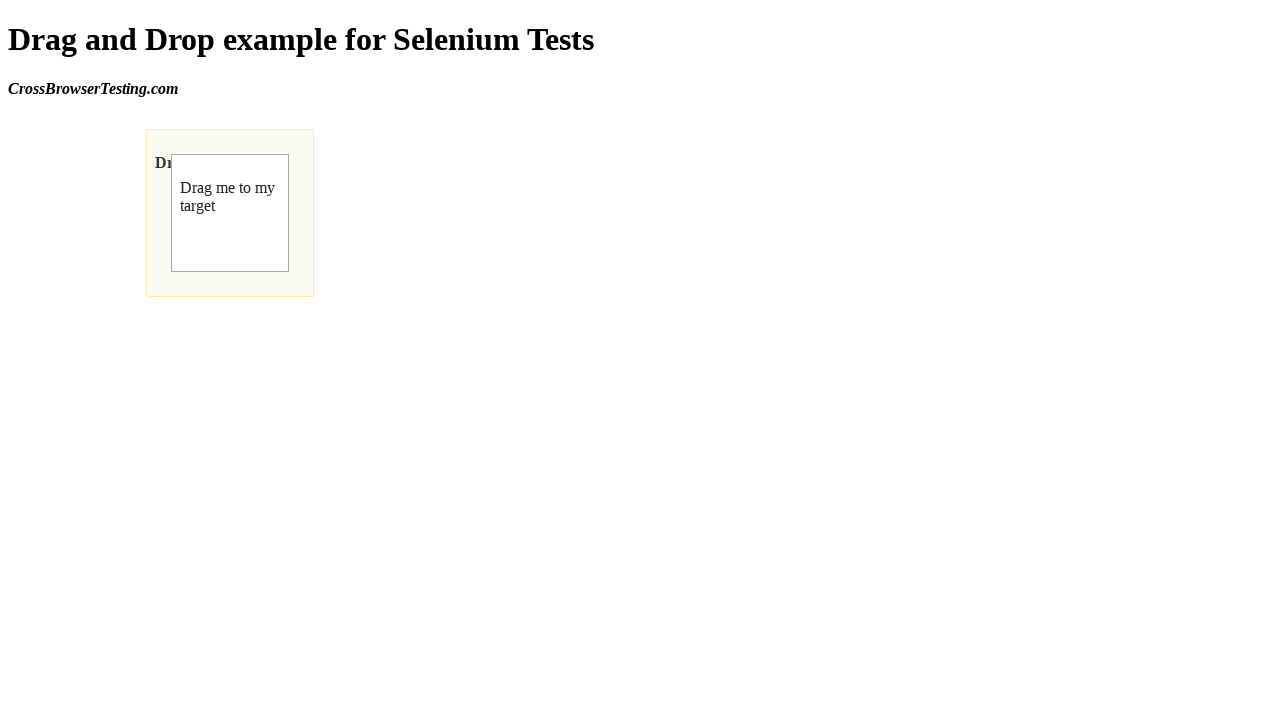